Navigates to OrangeHRM login page and verifies the page title is "OrangeHRM"

Starting URL: https://opensource-demo.orangehrmlive.com/web/index.php/auth/login

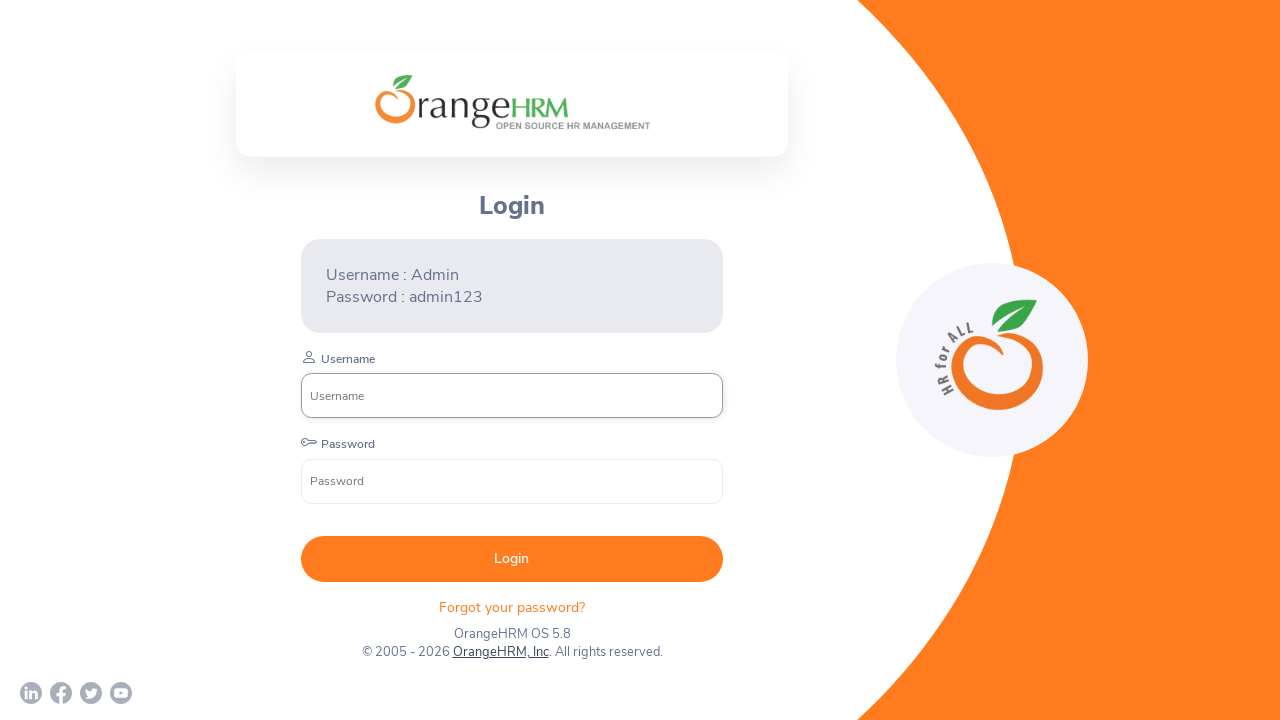

Waited for page to reach domcontentloaded state
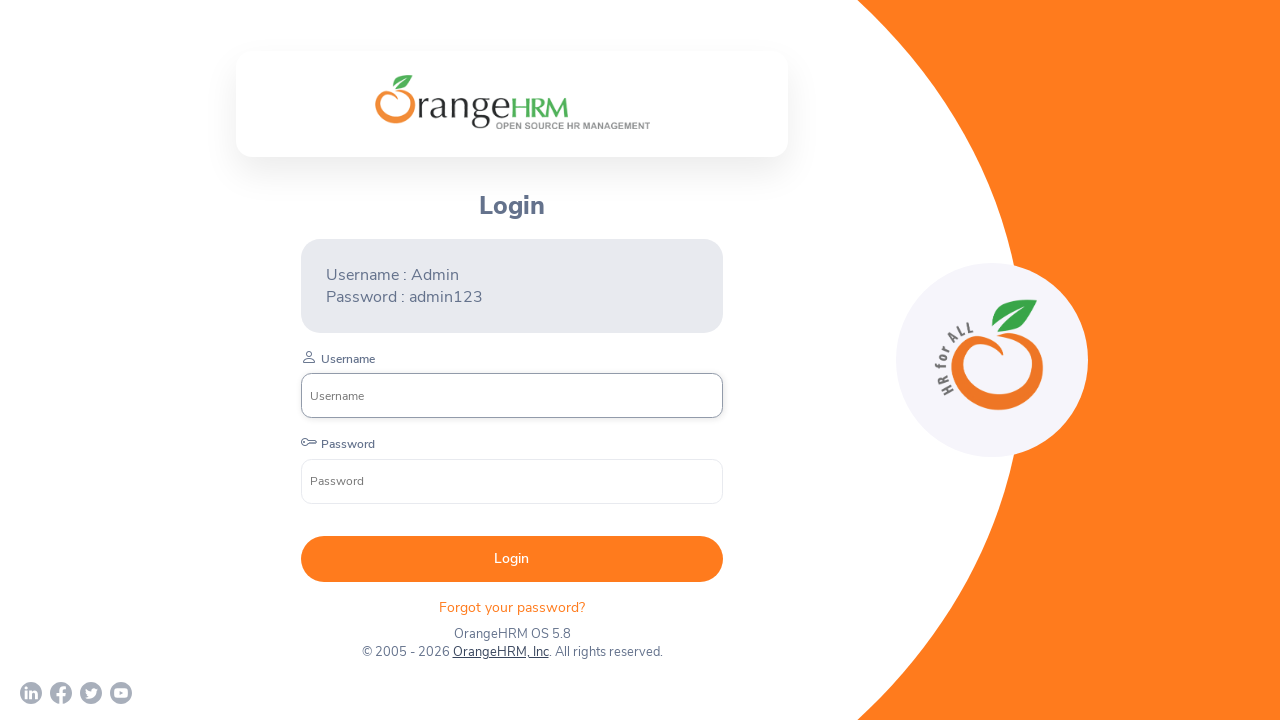

Retrieved page title
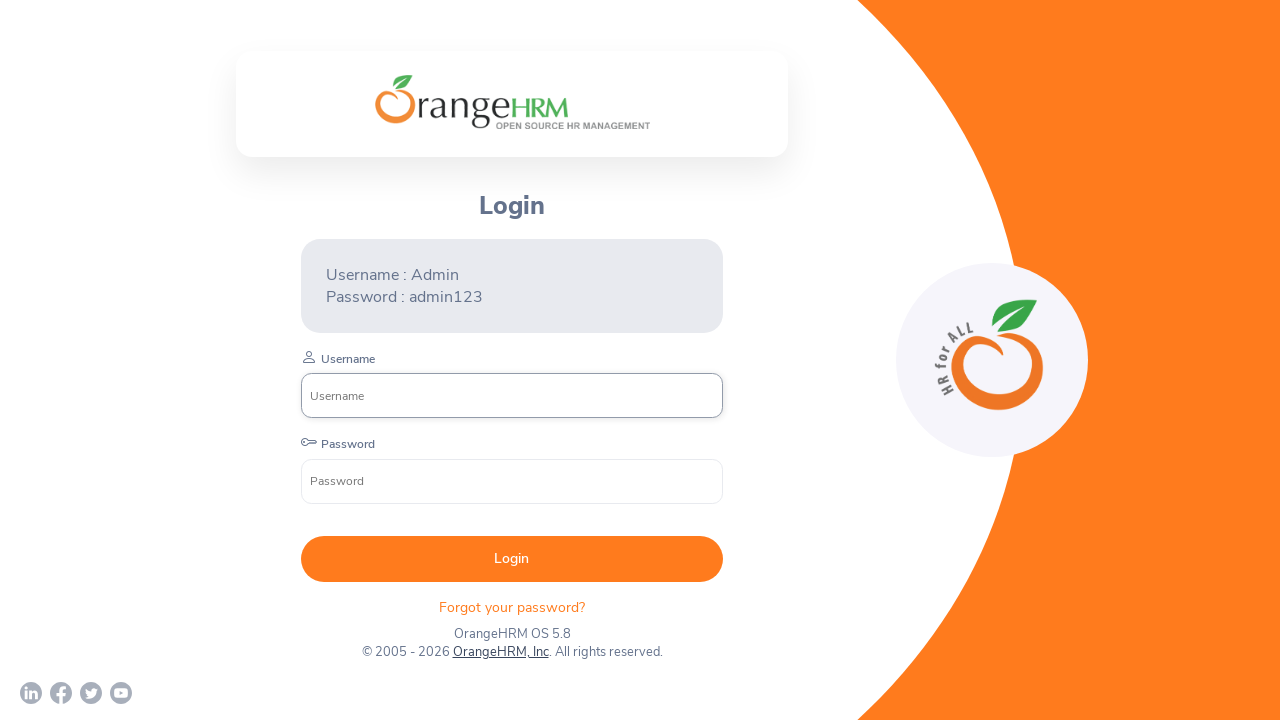

Verified page title is 'OrangeHRM'
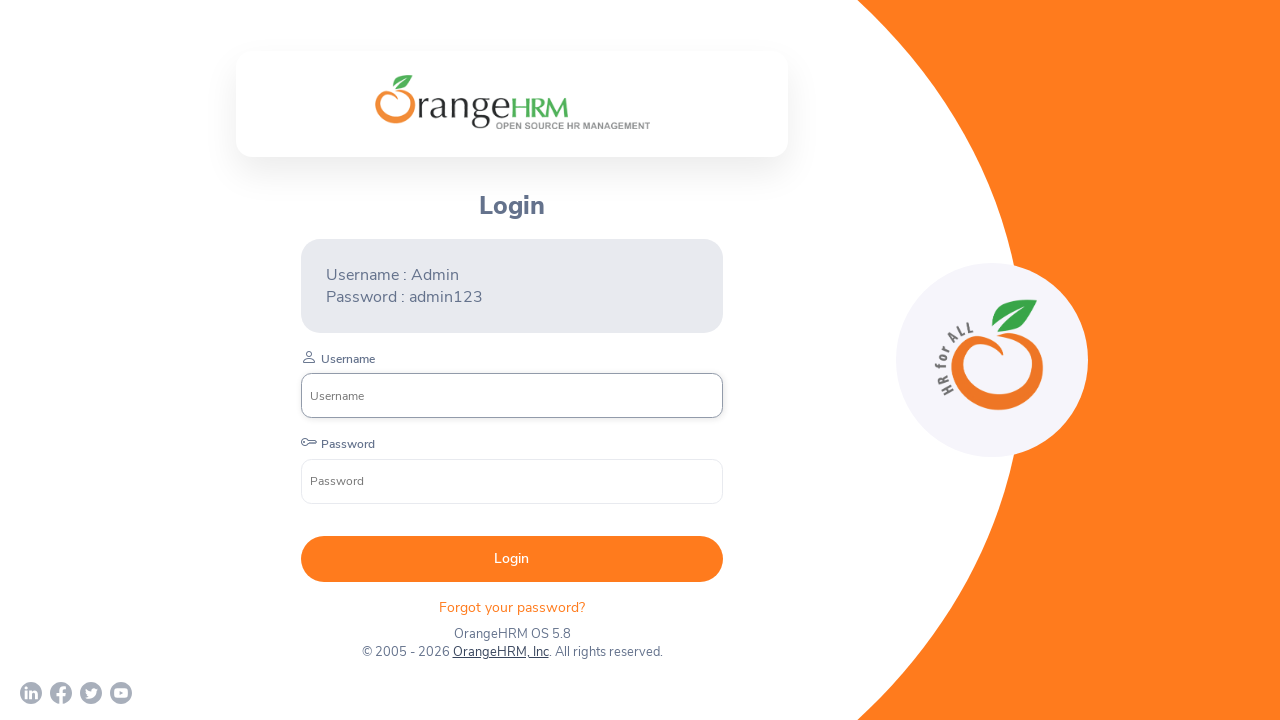

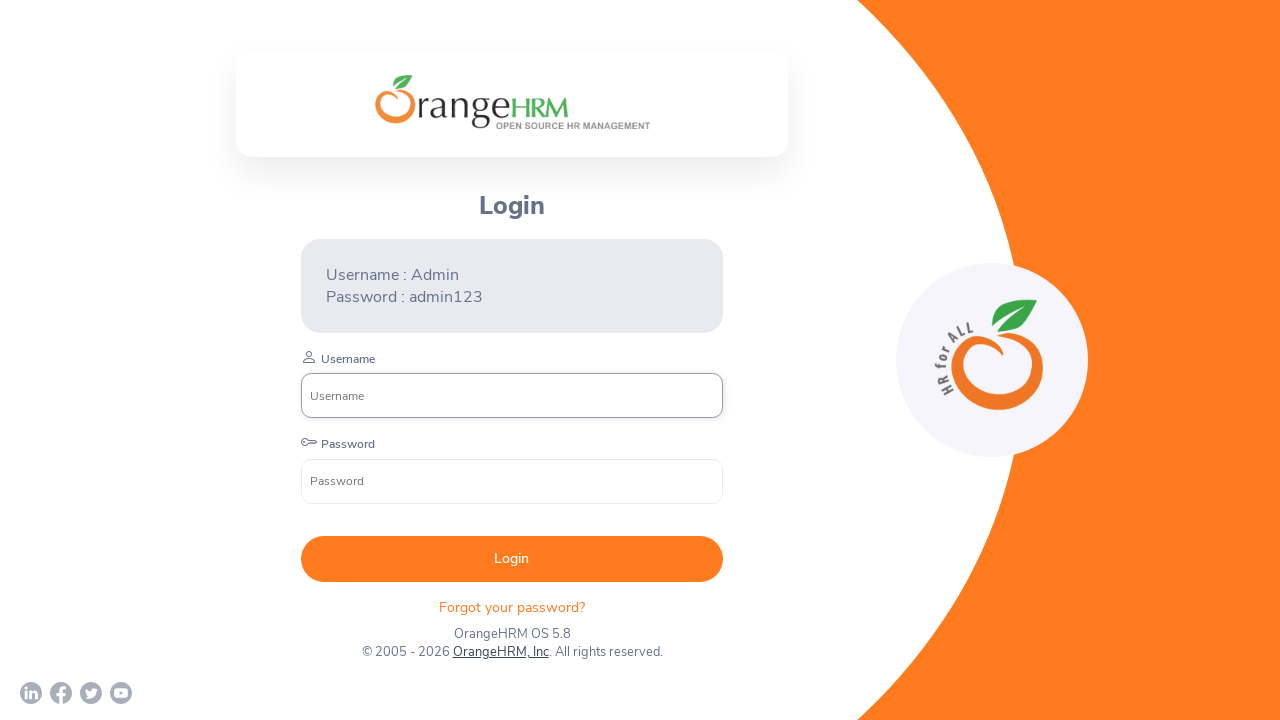